Tests dropdown selection functionality by scrolling to a country selection dropdown and selecting multiple countries (Estados Unidos, Africa, Chille) sequentially.

Starting URL: https://cursoautomacao.netlify.app/desafios.html

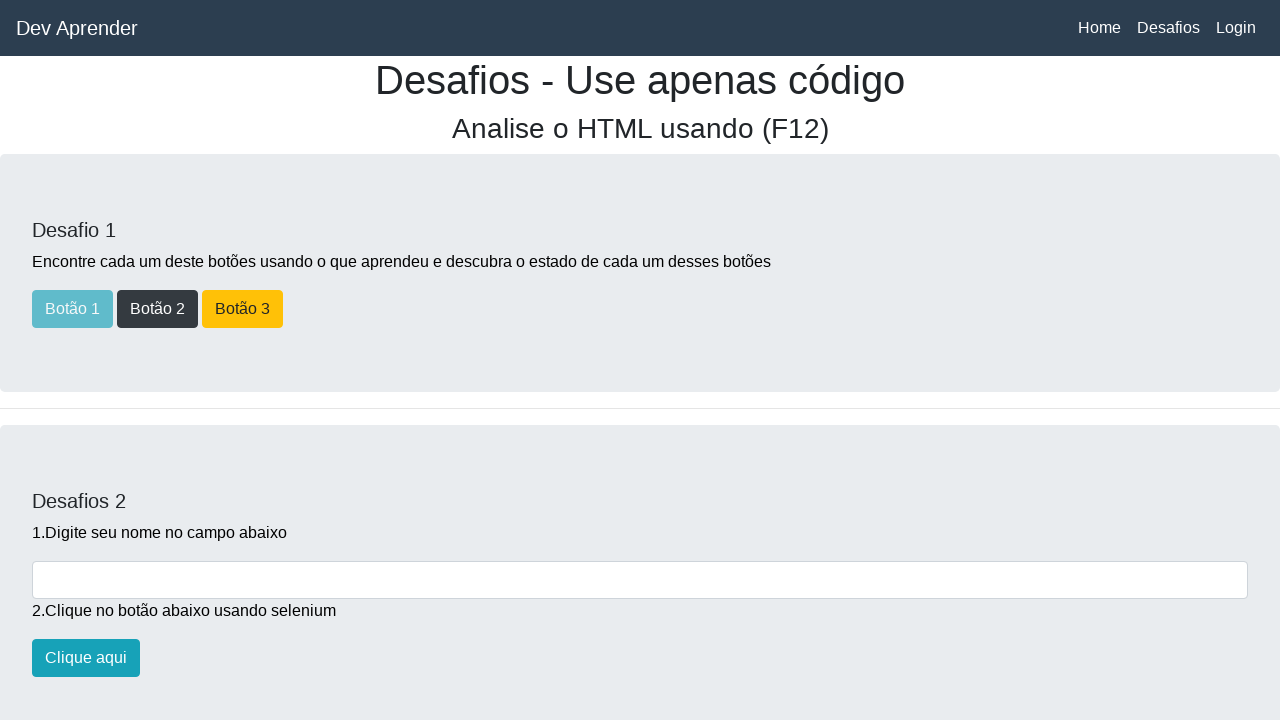

Scrolled down to dropdown section (1800px)
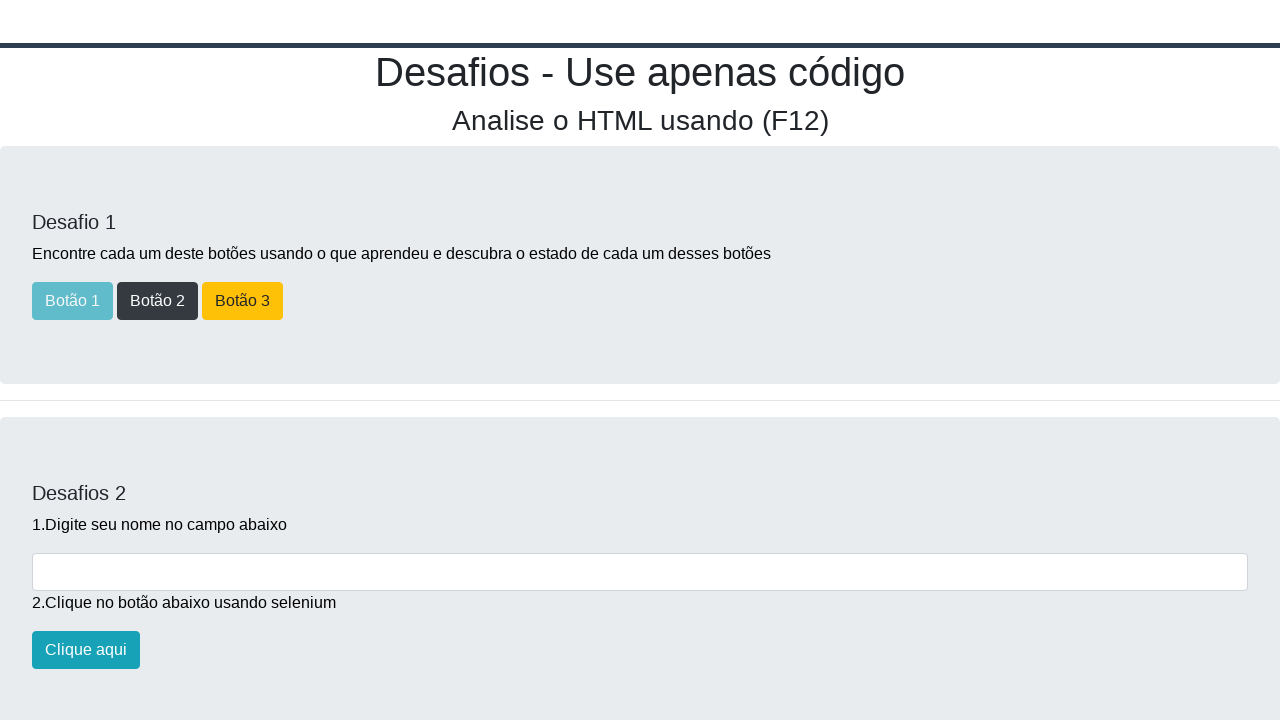

Country selection dropdown (#paisesselect) is visible
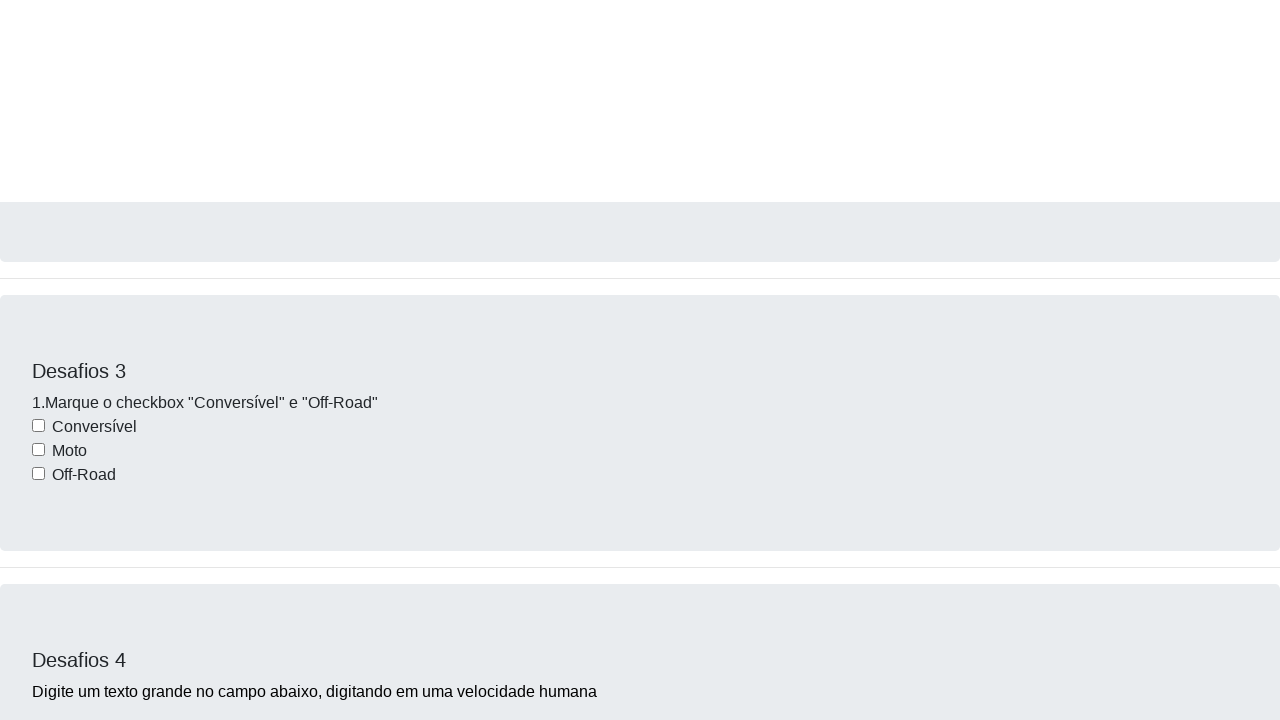

Selected 'Estados Unidos' from country dropdown on #paisesselect
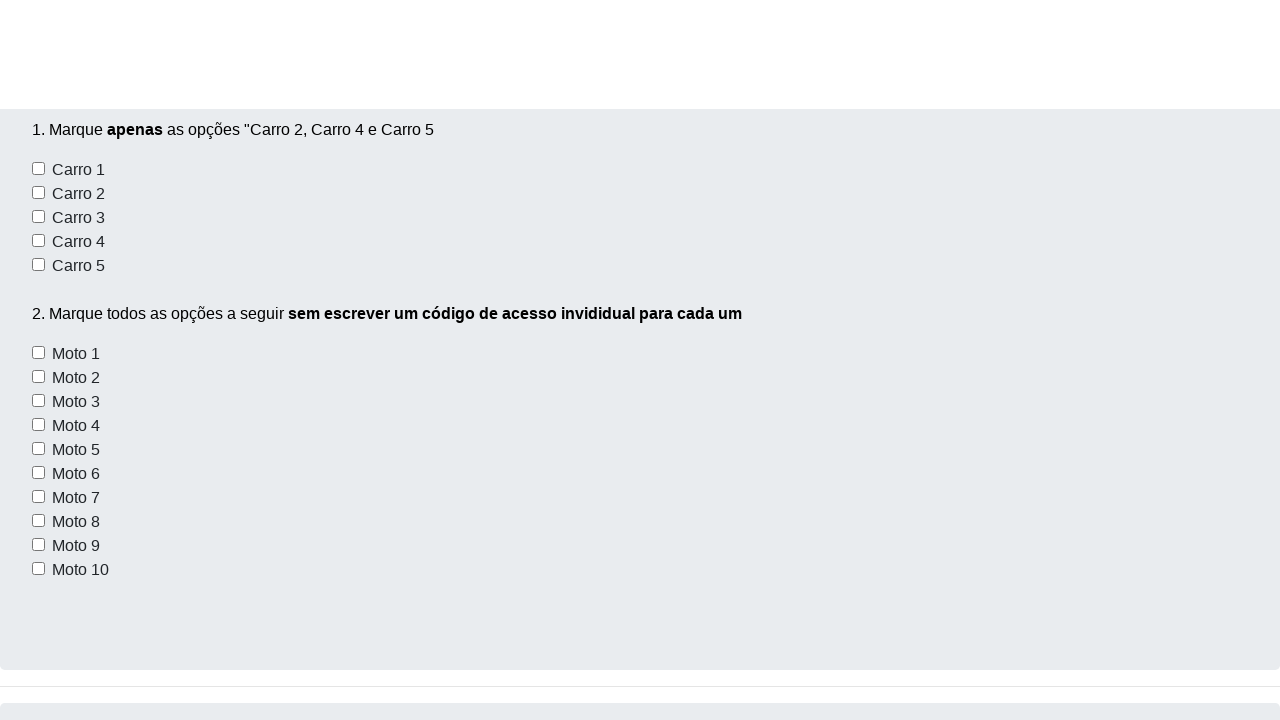

Selected 'Africa' from country dropdown on #paisesselect
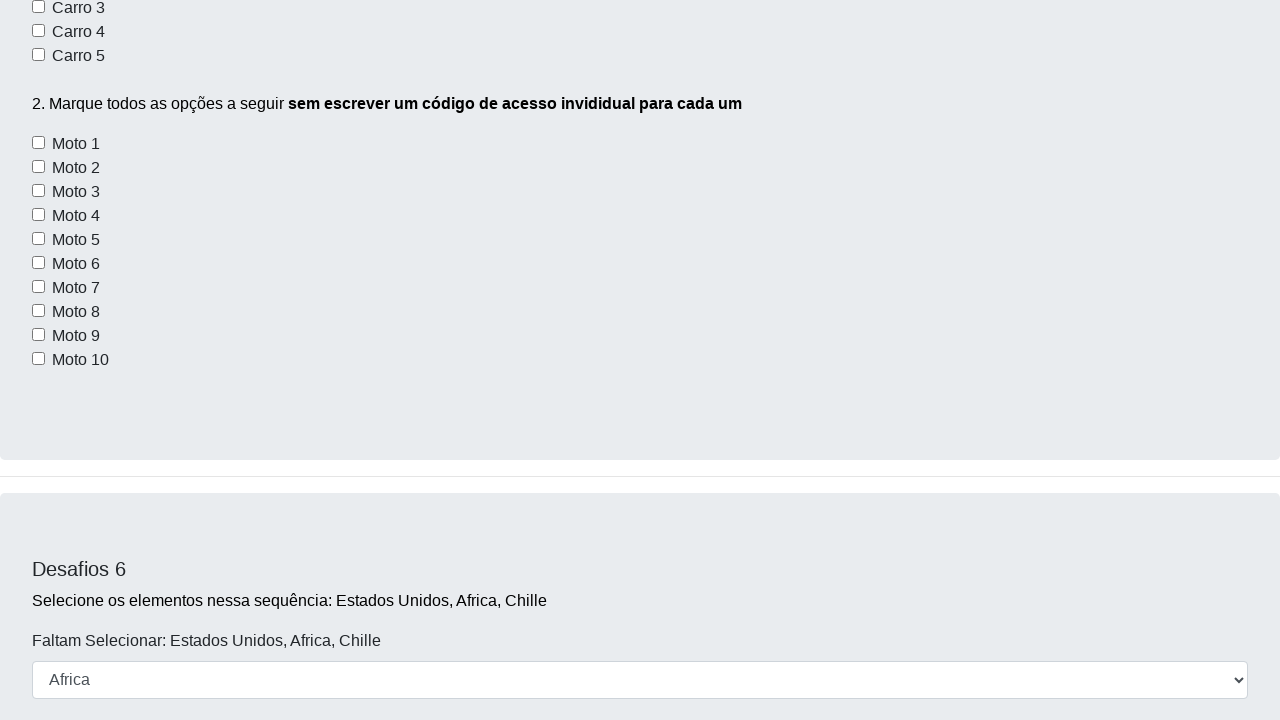

Selected 'Chille' from country dropdown on #paisesselect
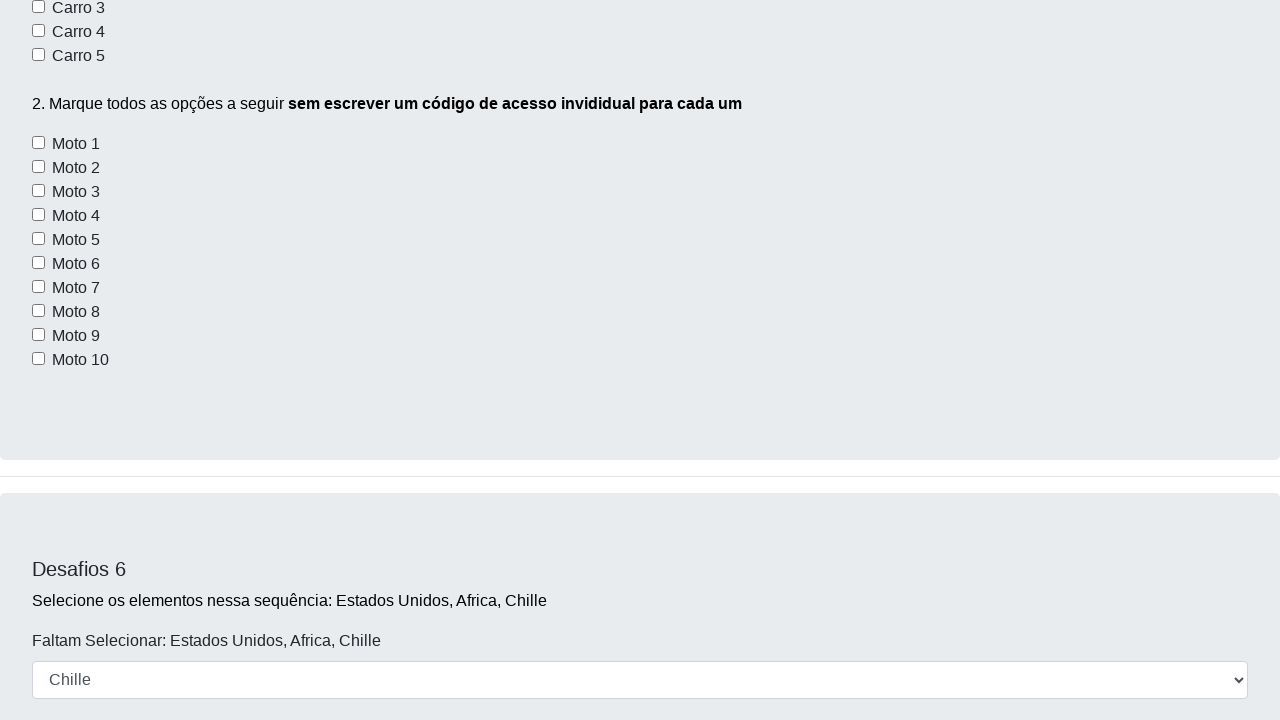

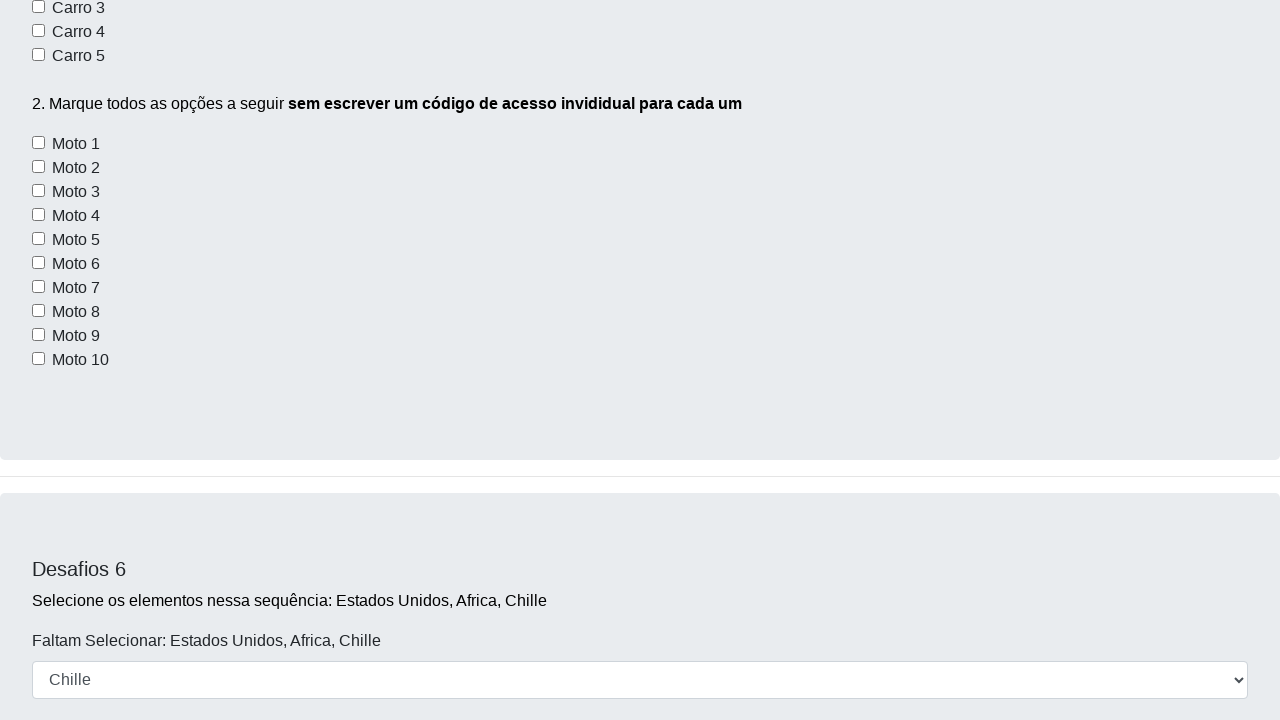